Tests radio button functionality by selecting "Yes" and "Impressive" radio buttons and verifying the displayed messages, then checking that the "No" radio button is disabled and cannot be selected.

Starting URL: https://demoqa.com/radio-button

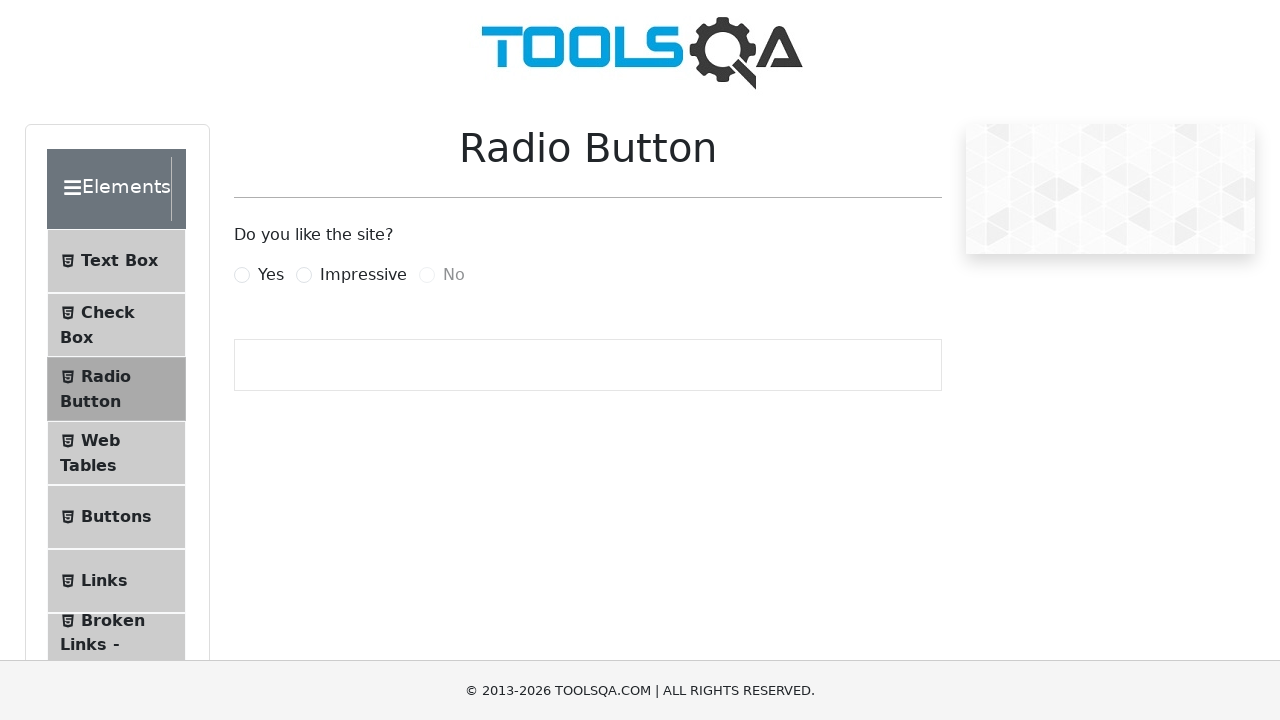

Clicked the 'Yes' radio button at (271, 275) on label[for="yesRadio"]
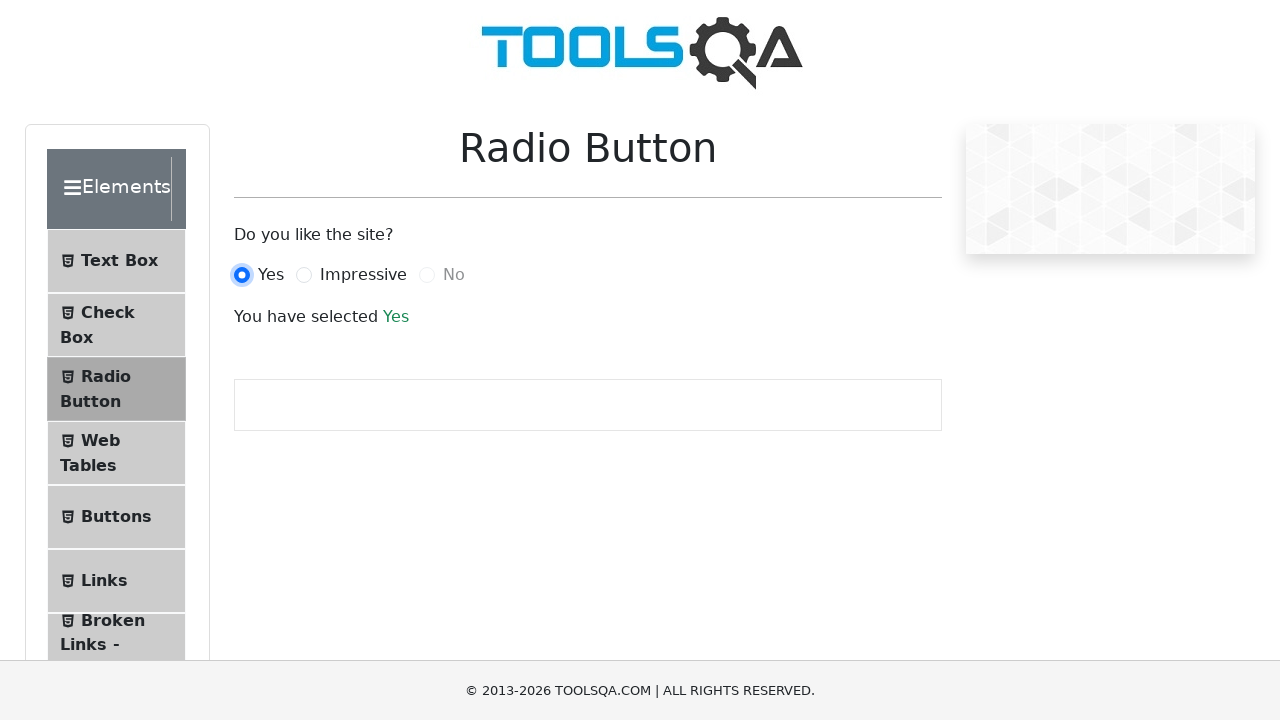

Success message appeared after selecting 'Yes'
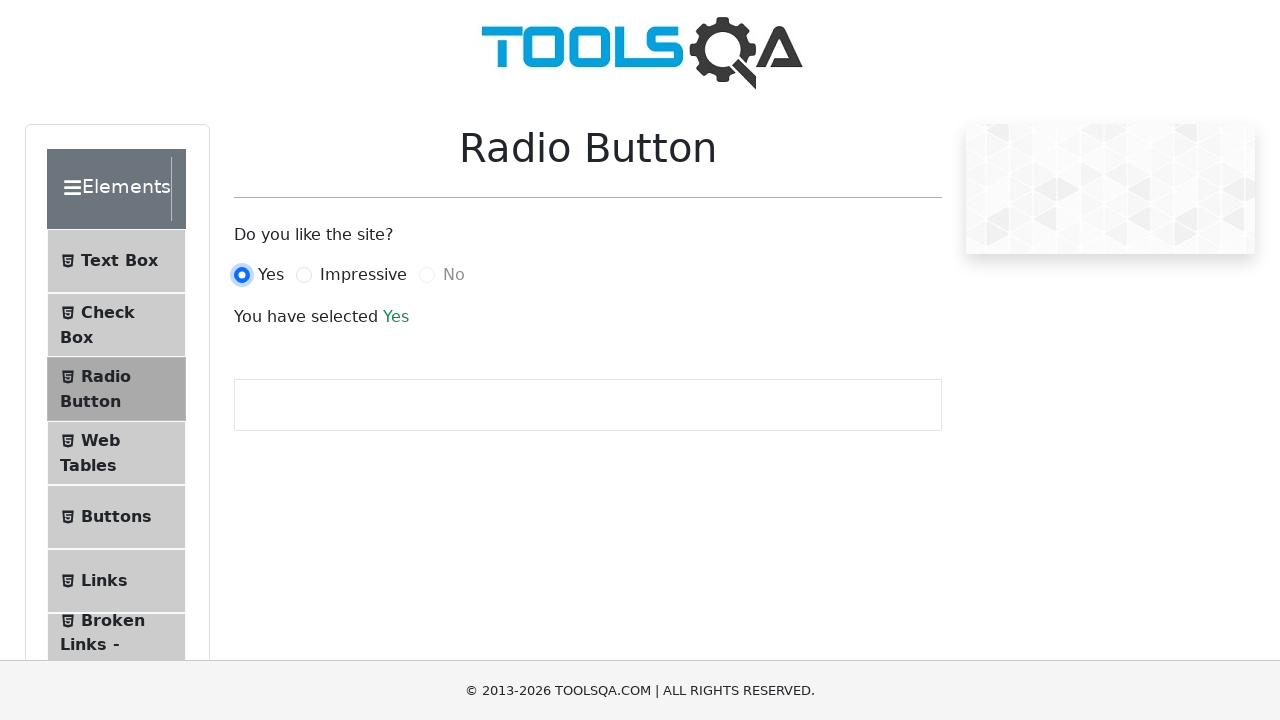

Verified success message displays 'Yes': Yes
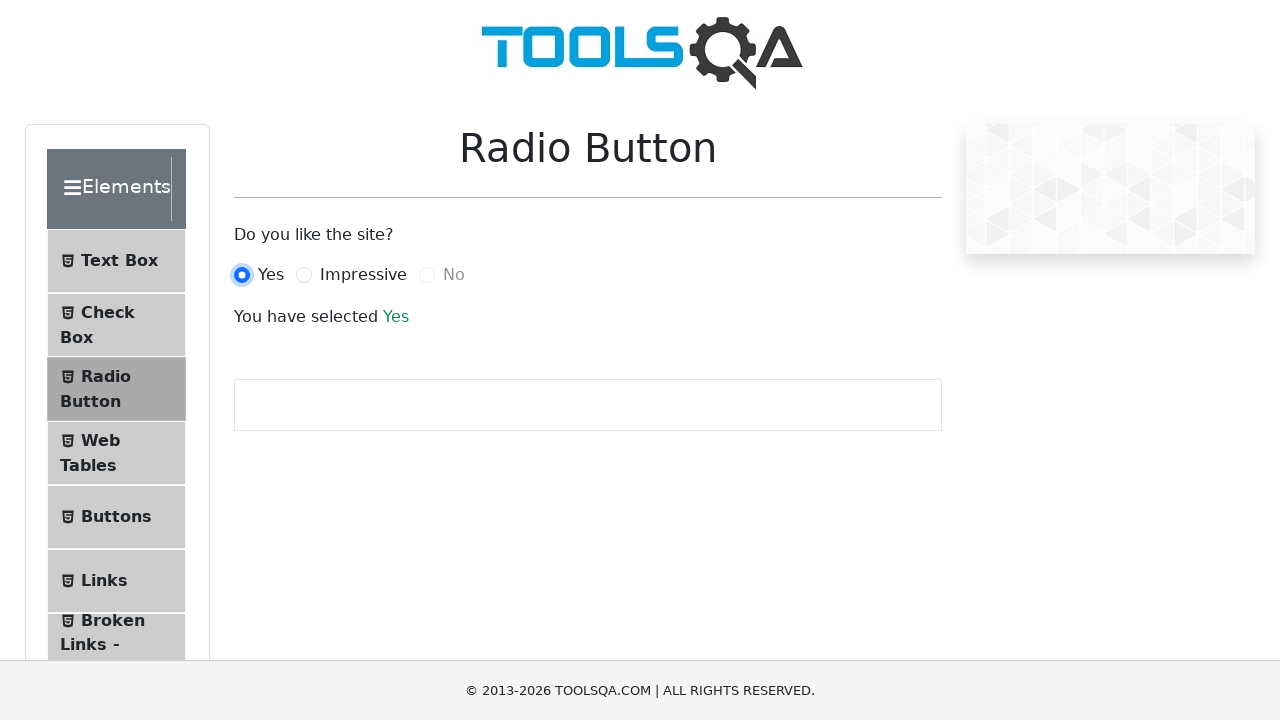

Assertion passed: 'Yes' message is correct
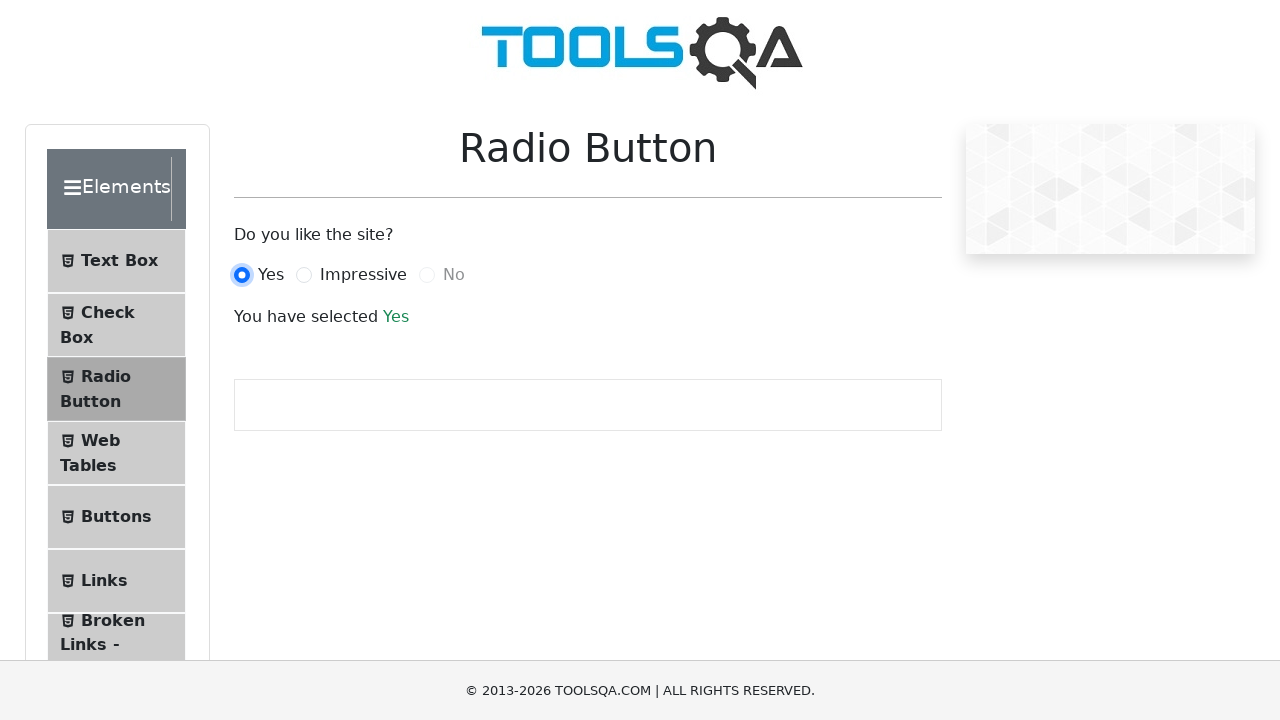

Clicked the 'Impressive' radio button at (363, 275) on label[for="impressiveRadio"]
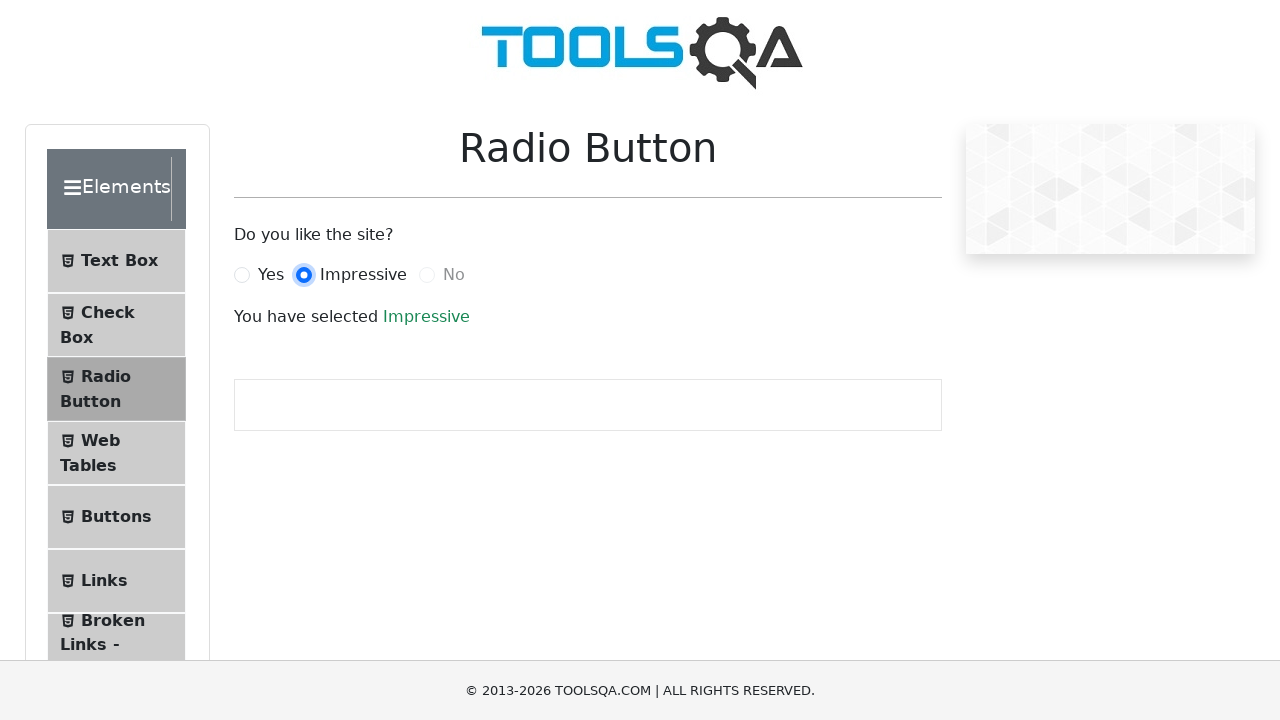

Waited for UI to update after selecting 'Impressive'
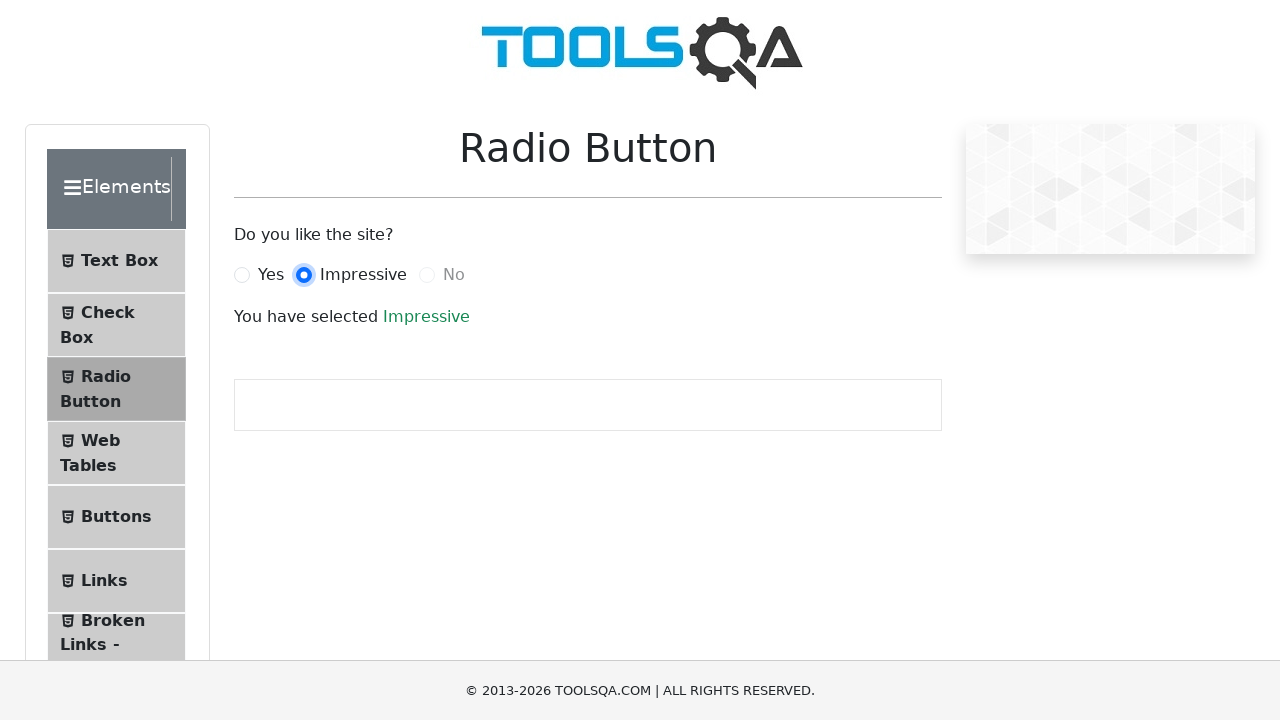

Verified success message displays 'Impressive': Impressive
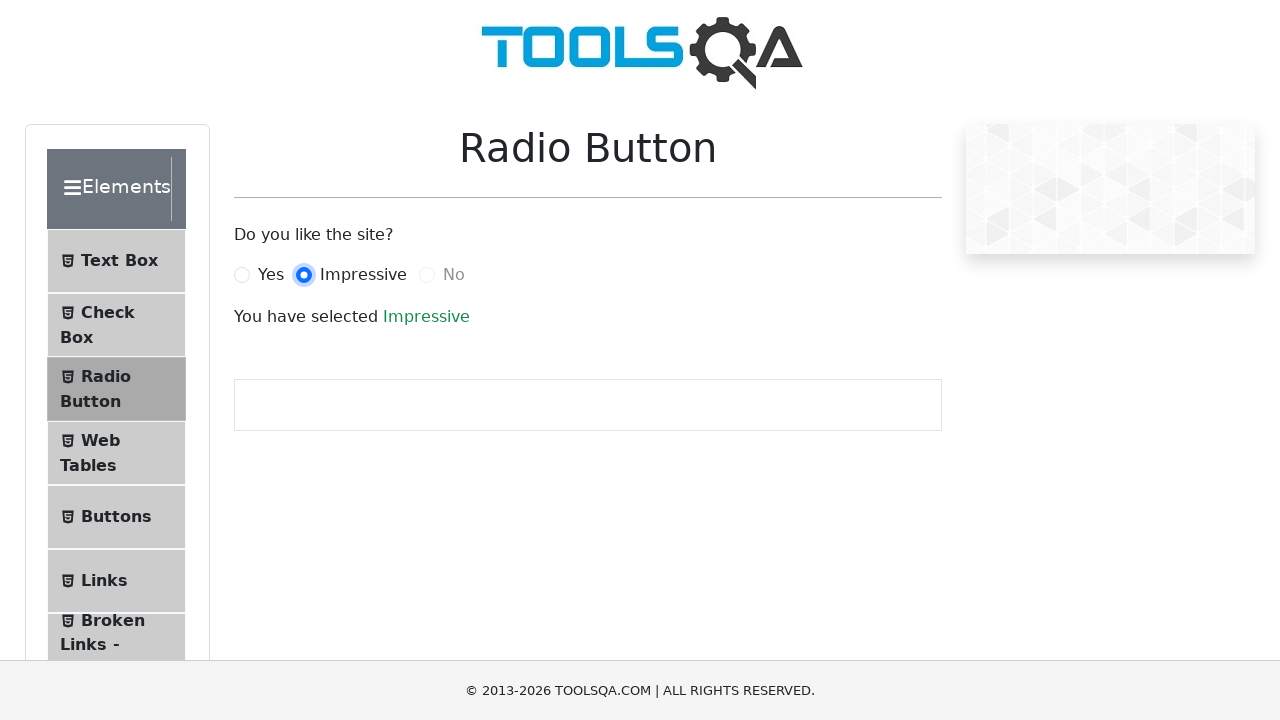

Assertion passed: 'Impressive' message is correct
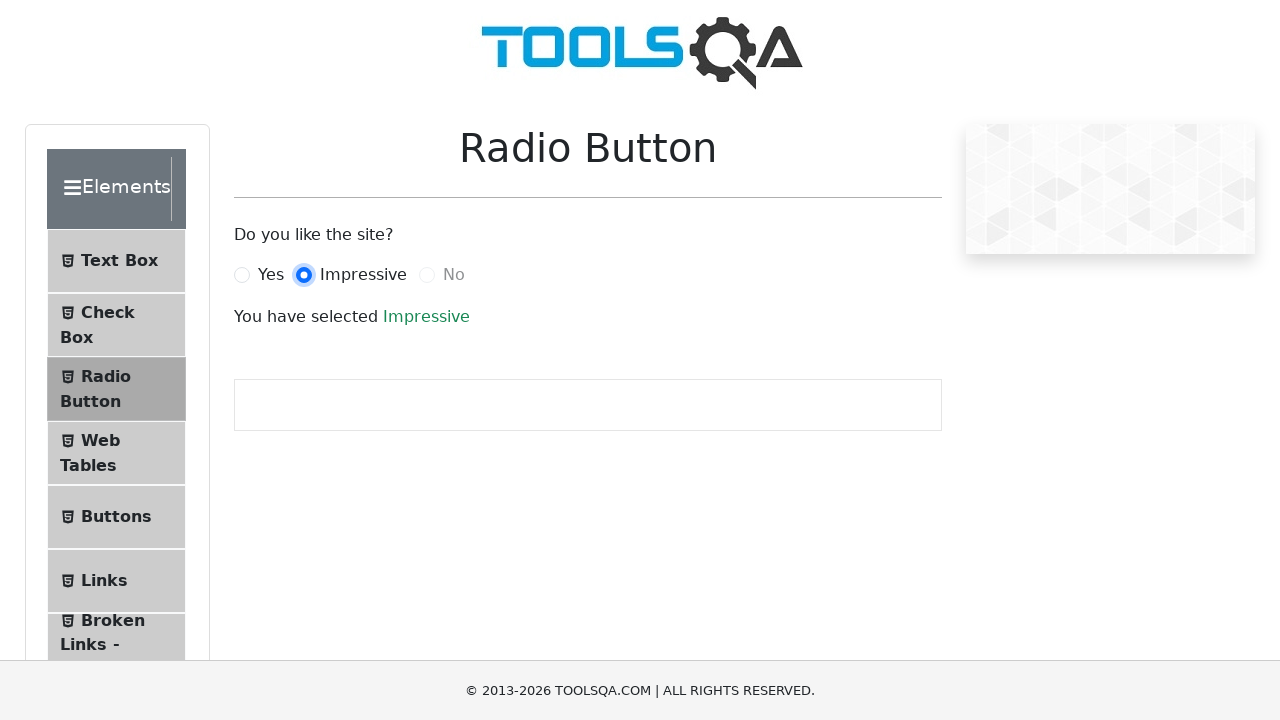

Located the 'No' radio button element
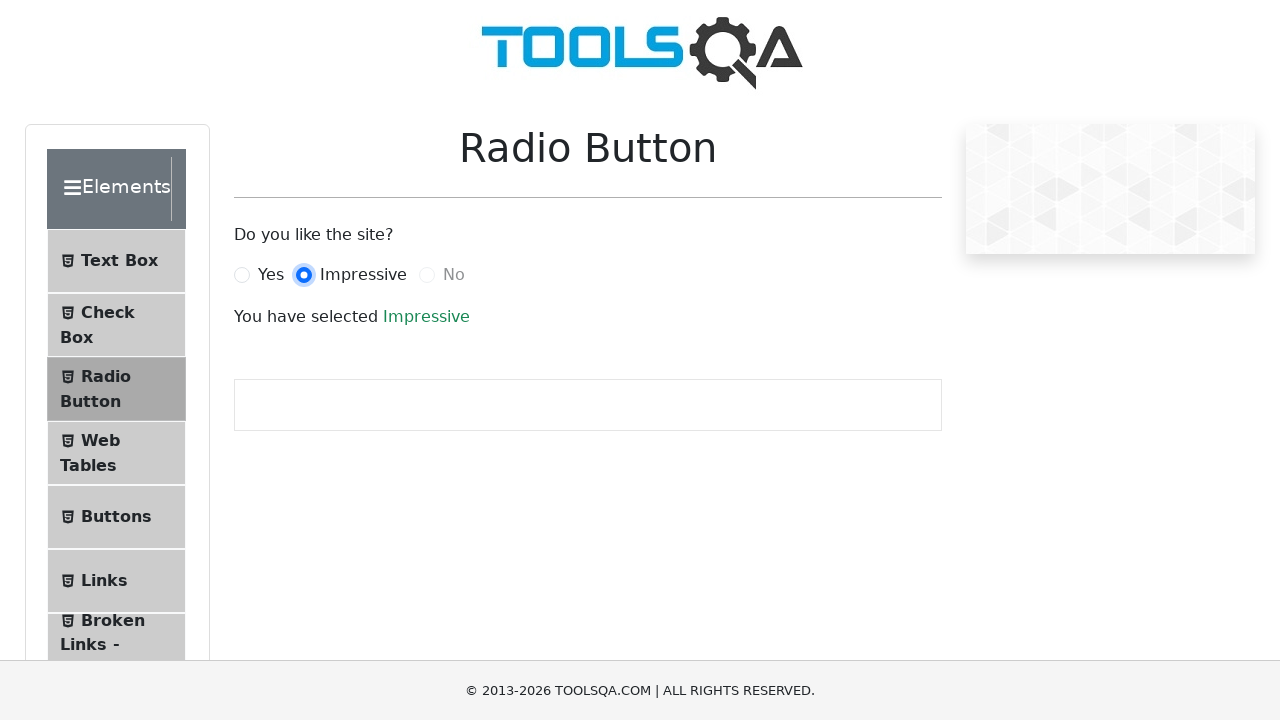

Verified that the 'No' radio button is disabled
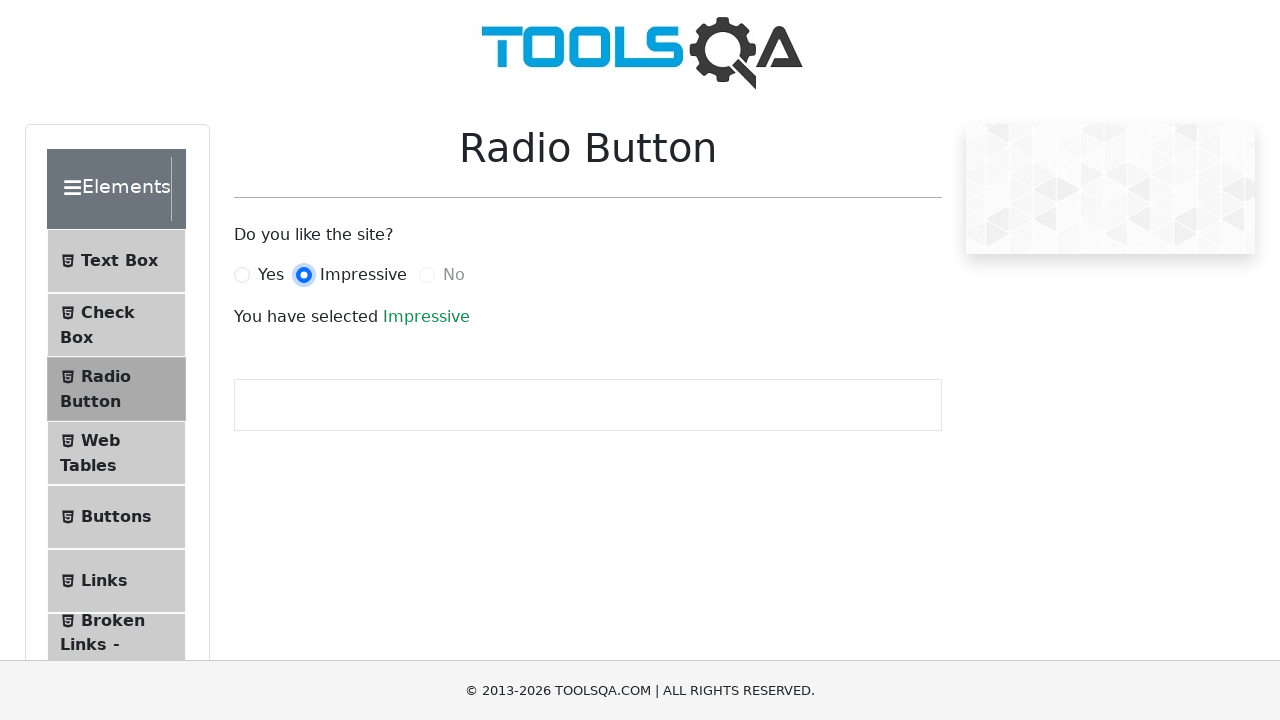

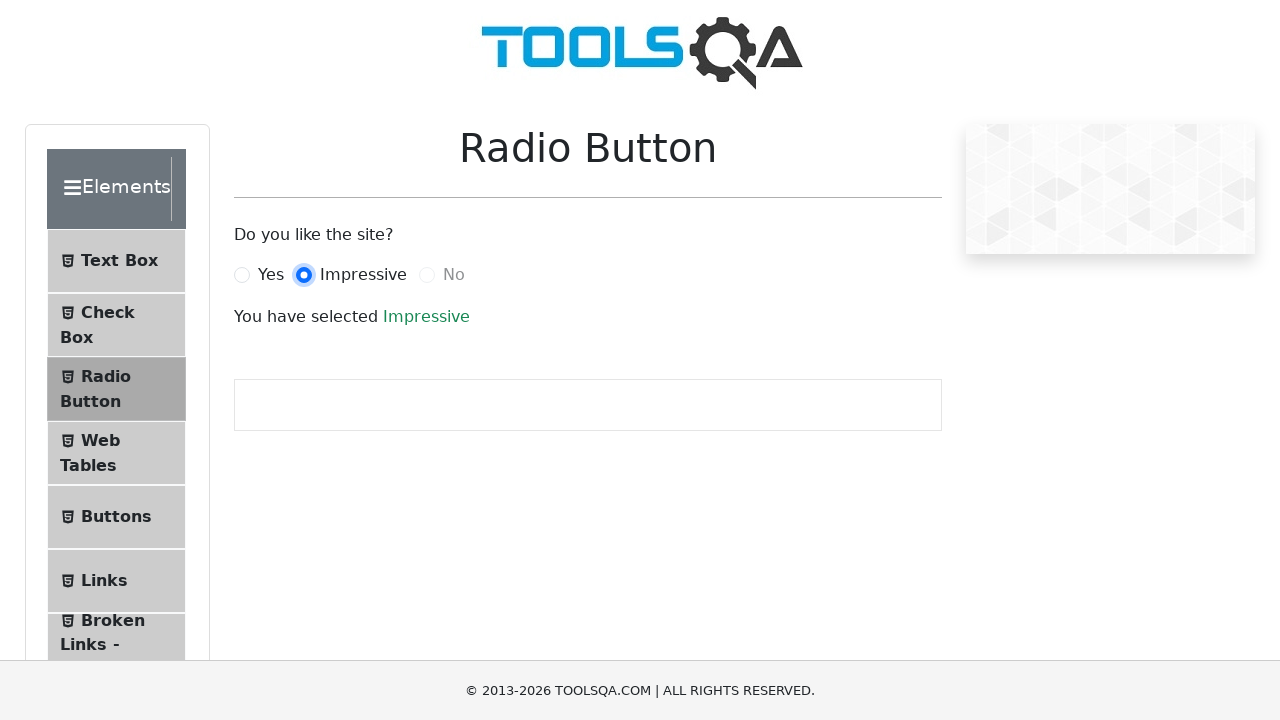